Tests highlighting an element on the page by finding a specific element and verifying it can be located. The original script uses JavaScript to apply a visual highlight to the element.

Starting URL: http://the-internet.herokuapp.com/large

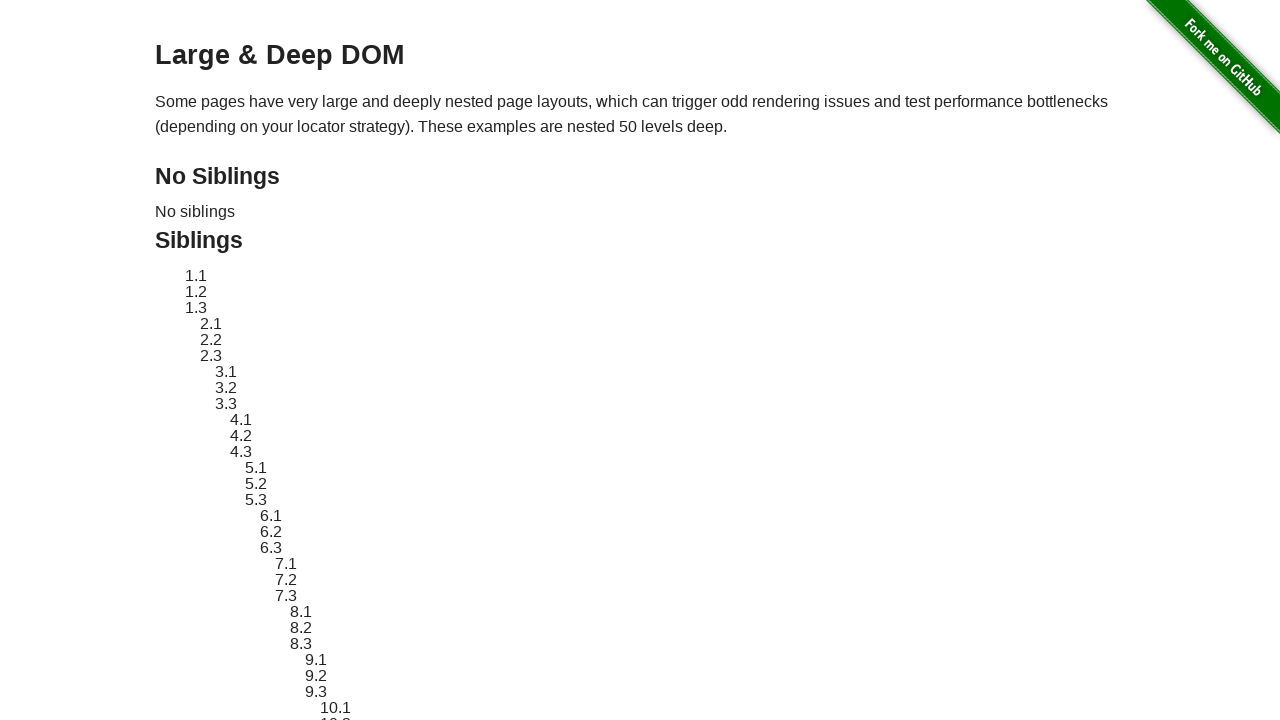

Located target element with ID 'sibling-2.3'
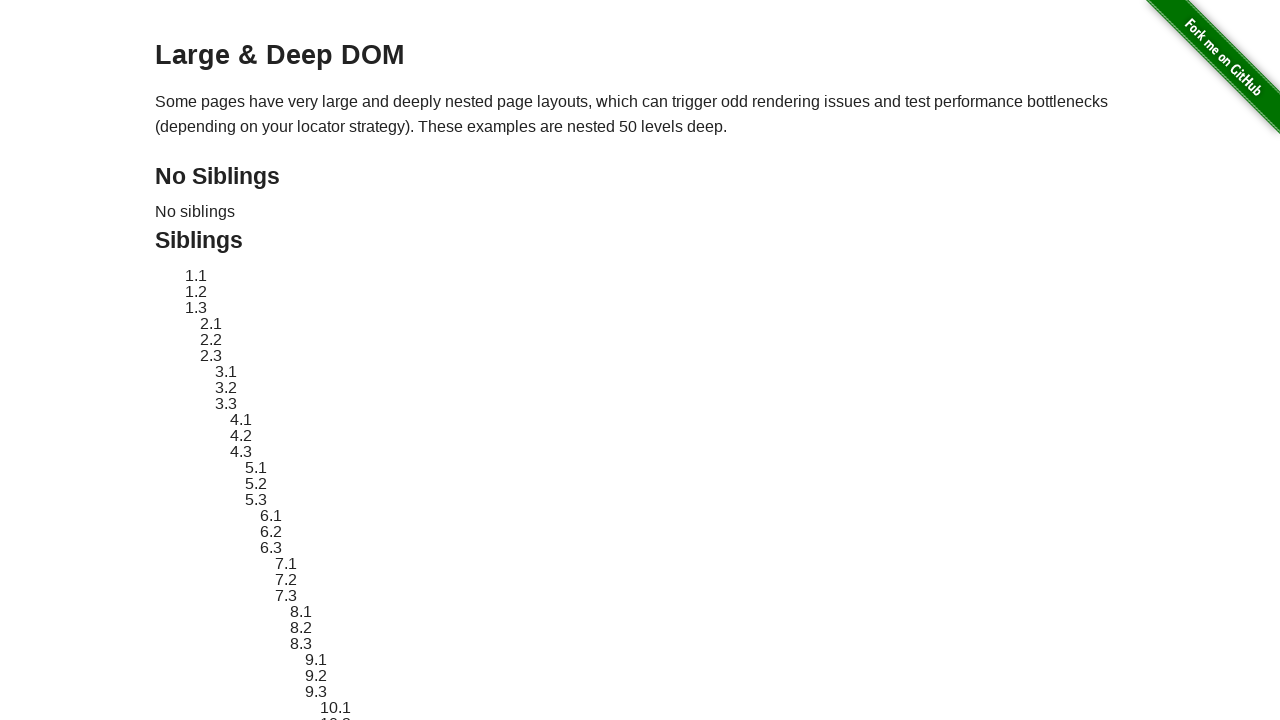

Target element became visible
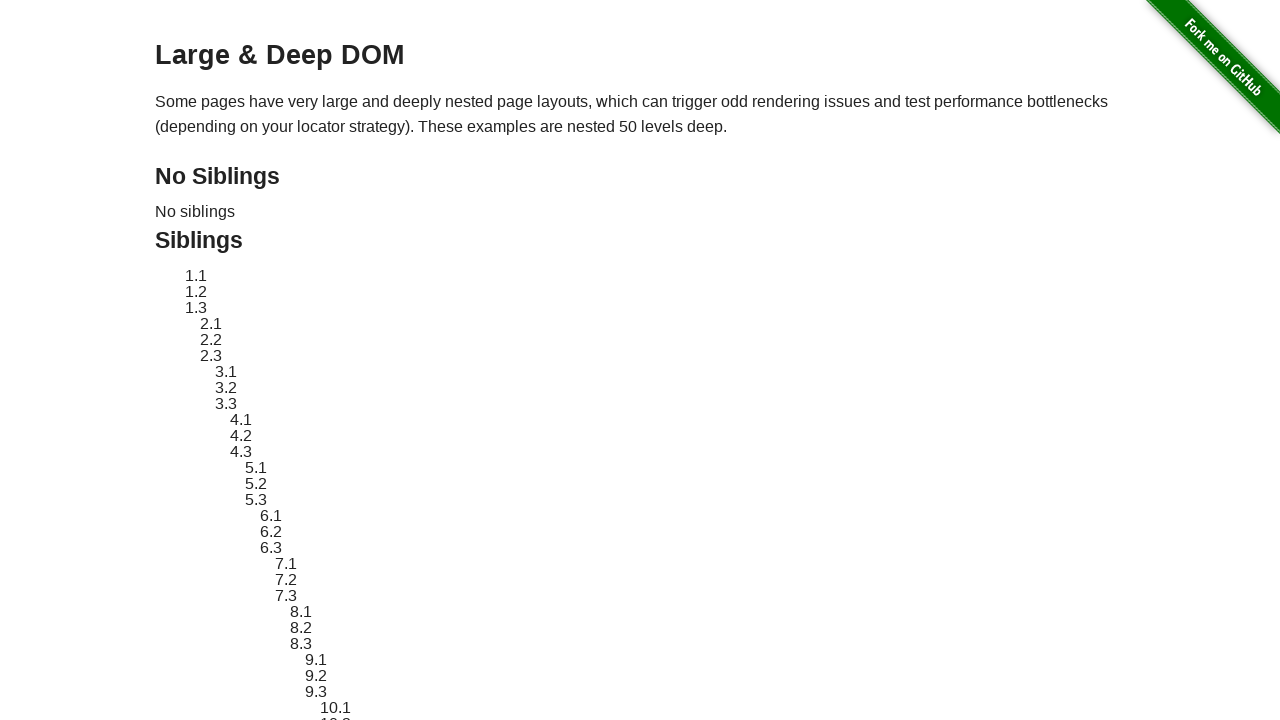

Applied red dashed border highlight to target element using JavaScript
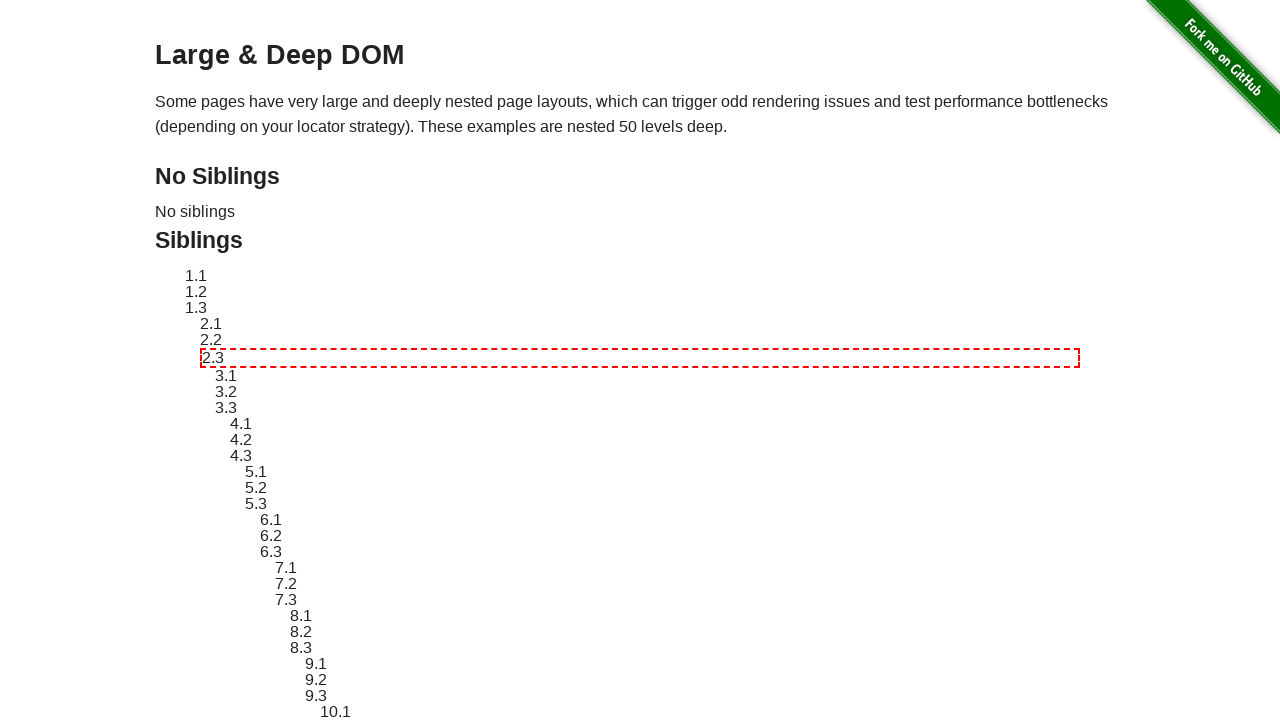

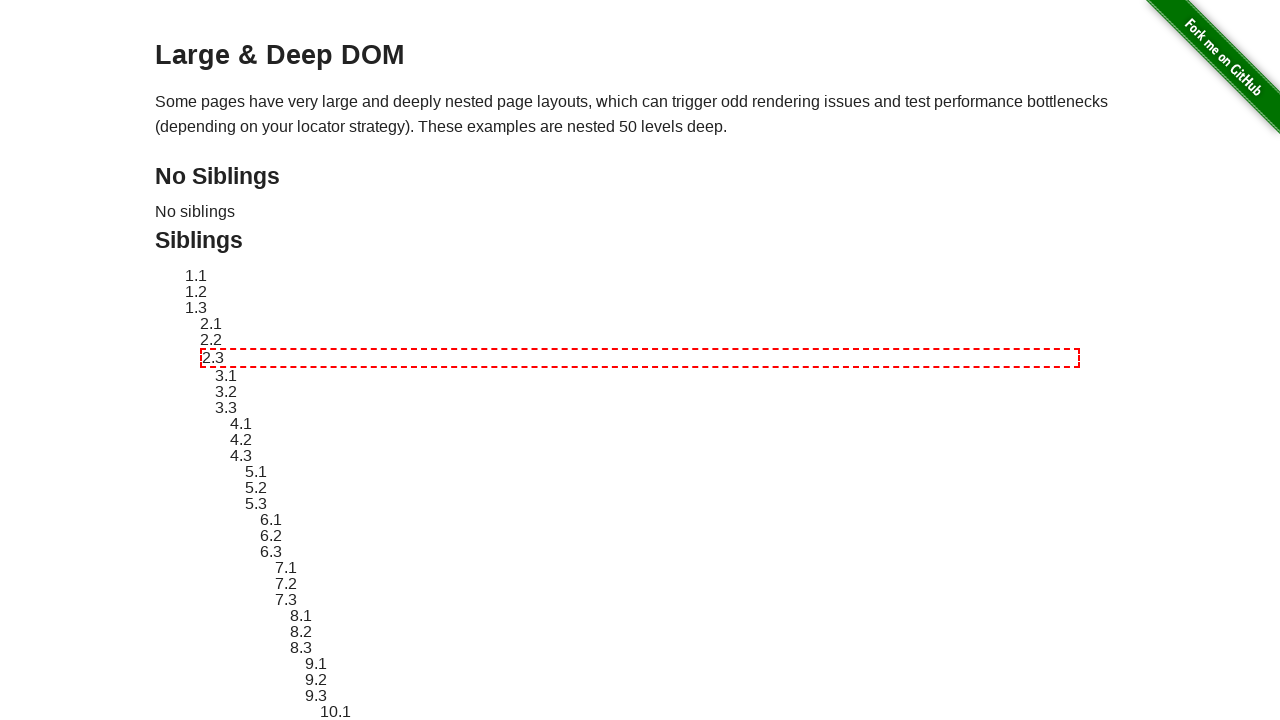